Tests filling a comment text area with a message

Starting URL: https://cbarnc.github.io/Group3-repo-projects/

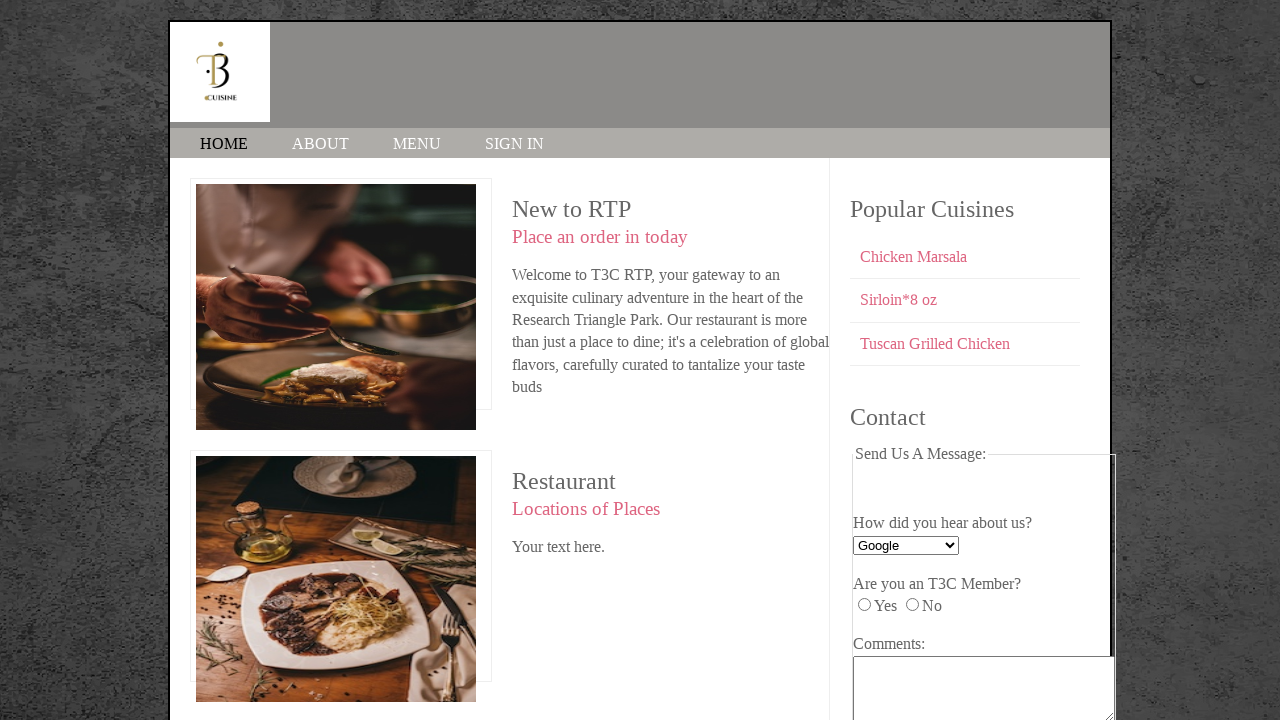

Filled comments text area with 'This is a comment I made!' on #comments
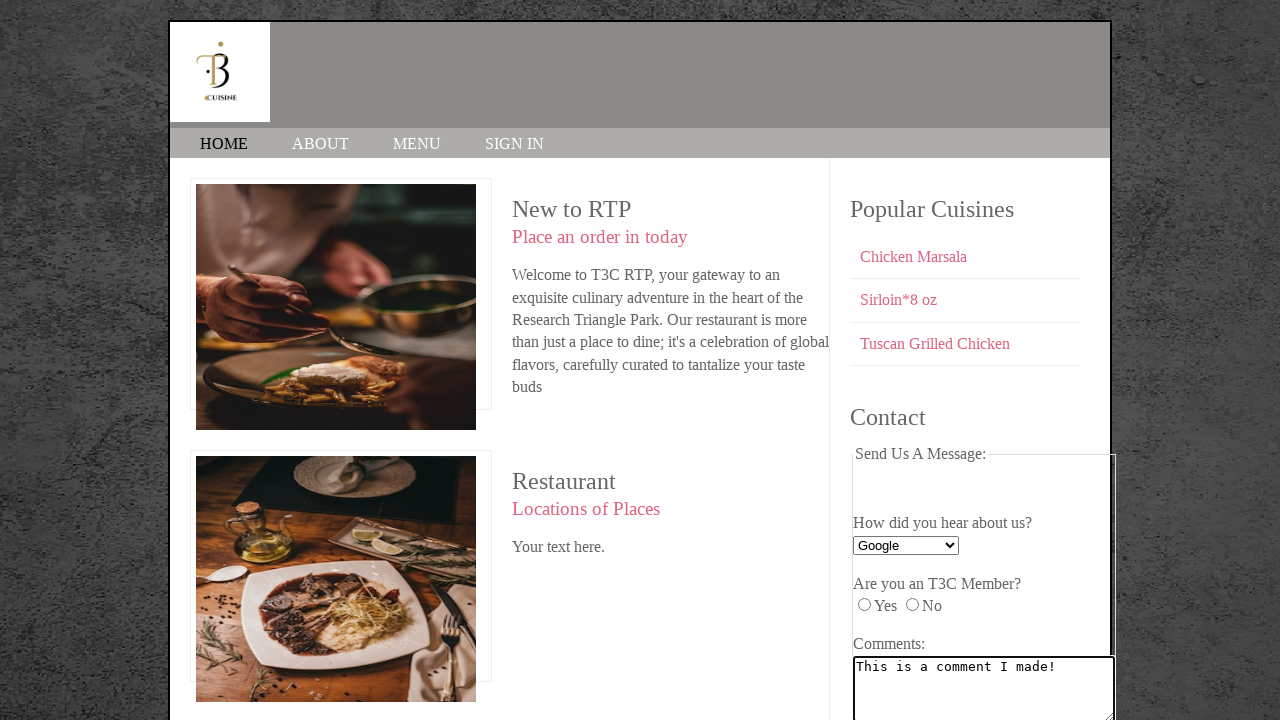

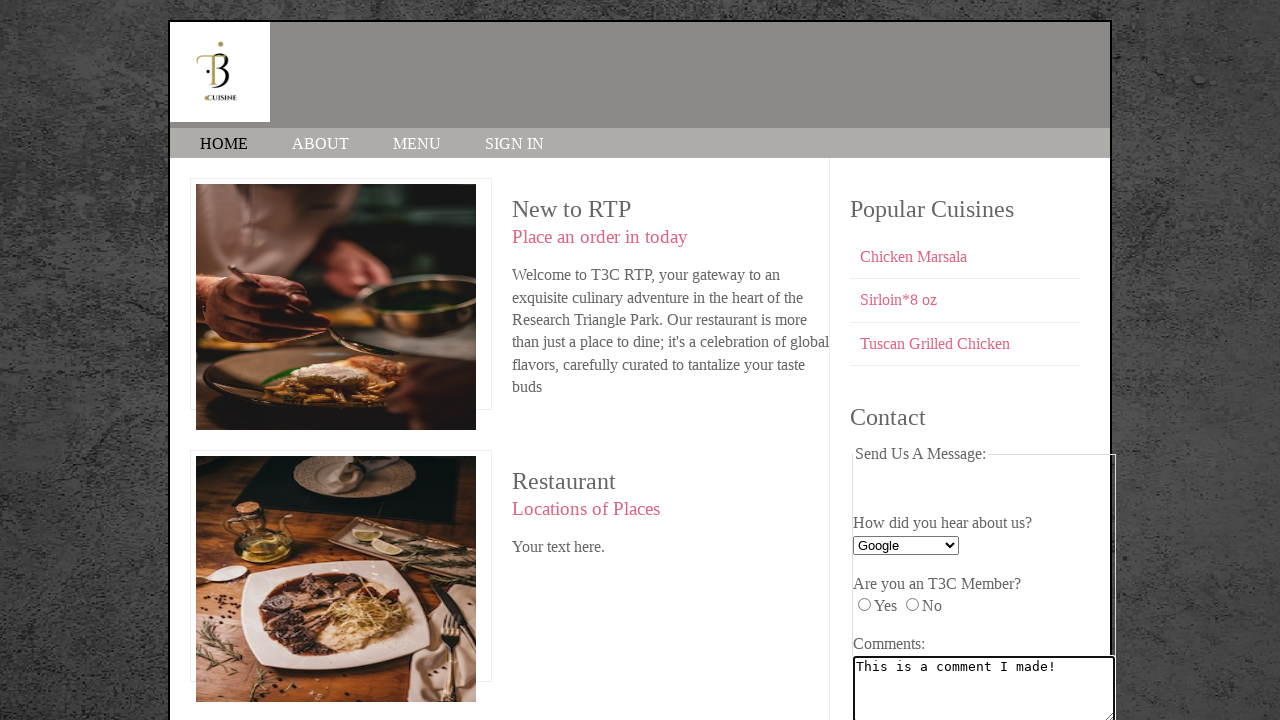